Clicks the "Get started" link on Playwright website and verifies navigation to the intro page

Starting URL: https://playwright.dev/

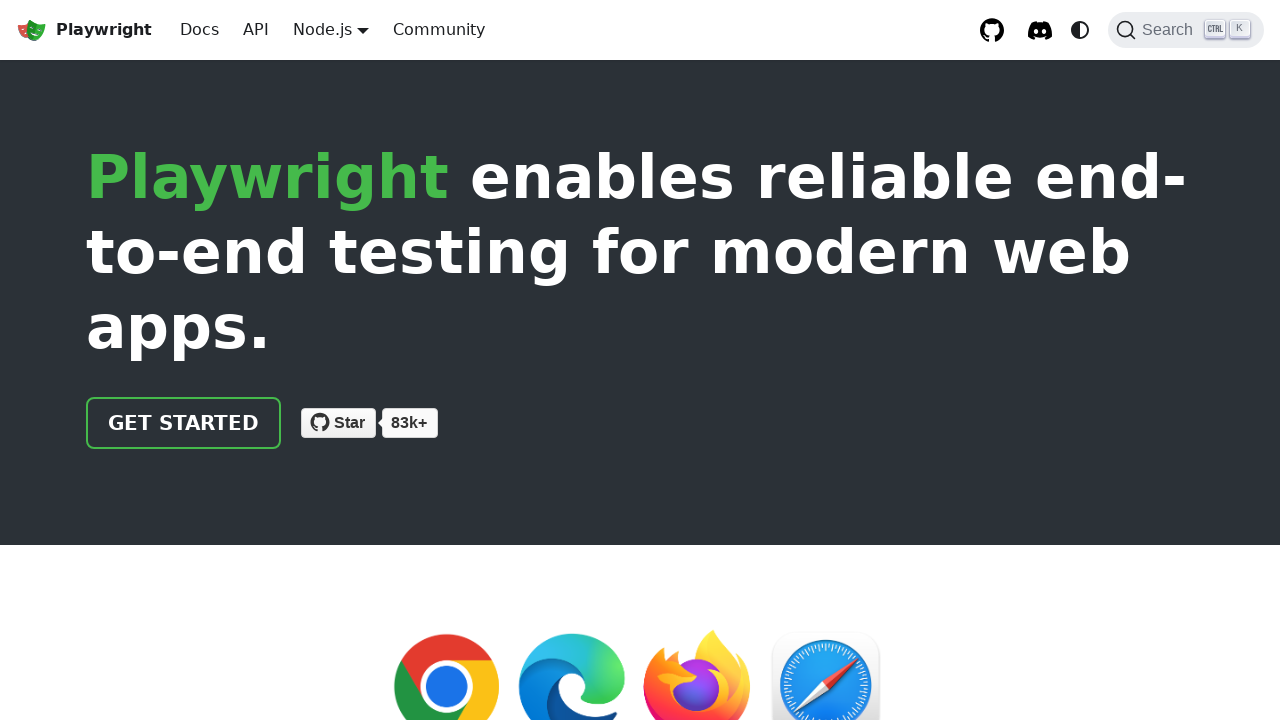

Clicked the 'Get started' link on Playwright website at (184, 423) on internal:role=link[name="Get started"i]
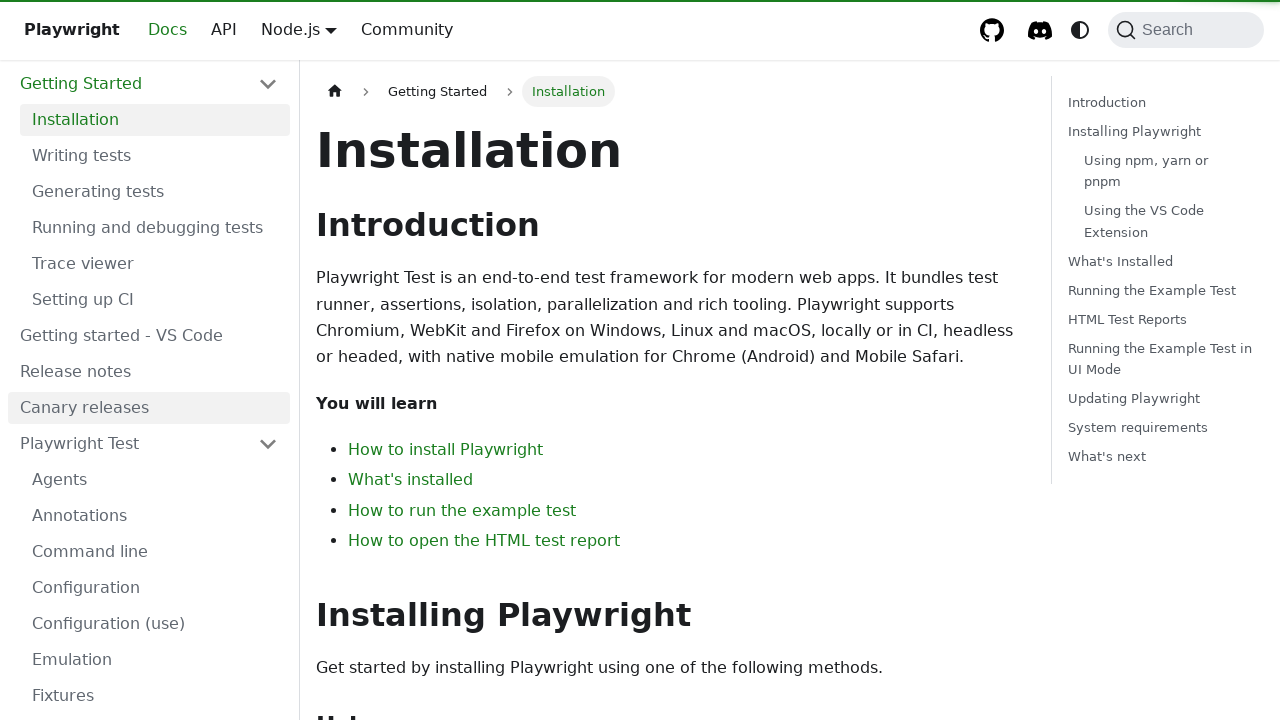

Verified navigation to intro page (URL contains /intro)
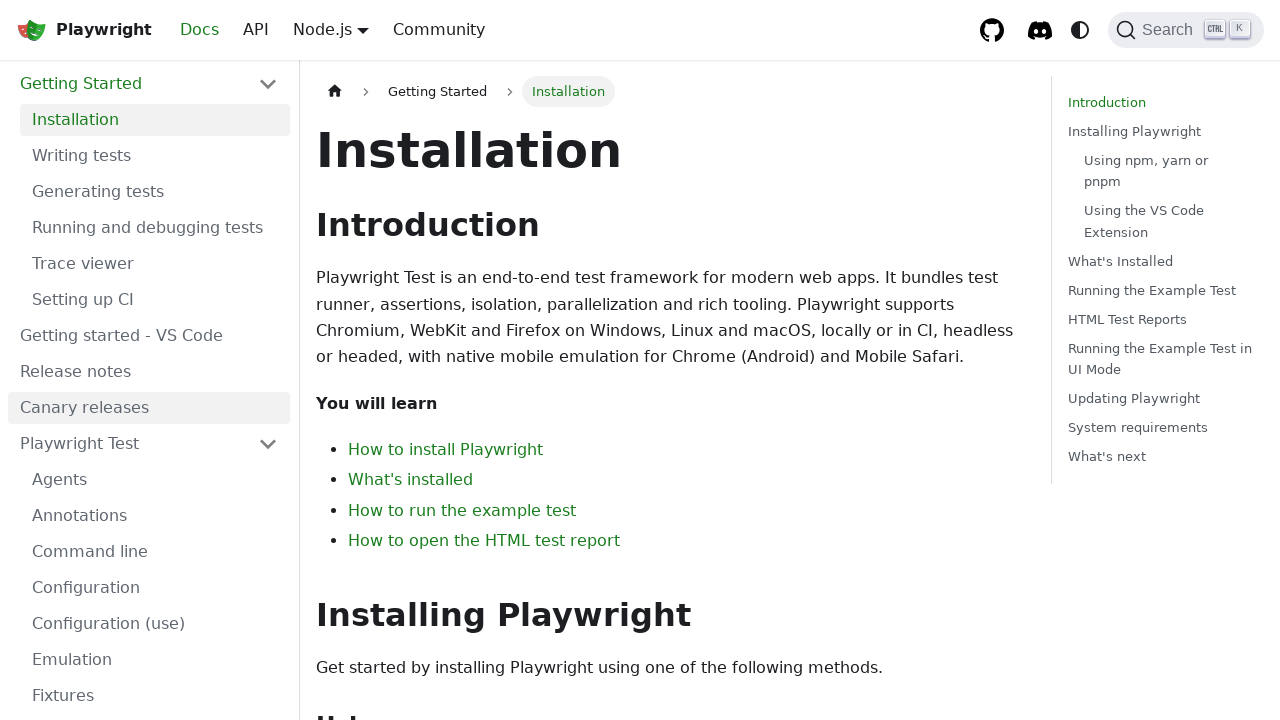

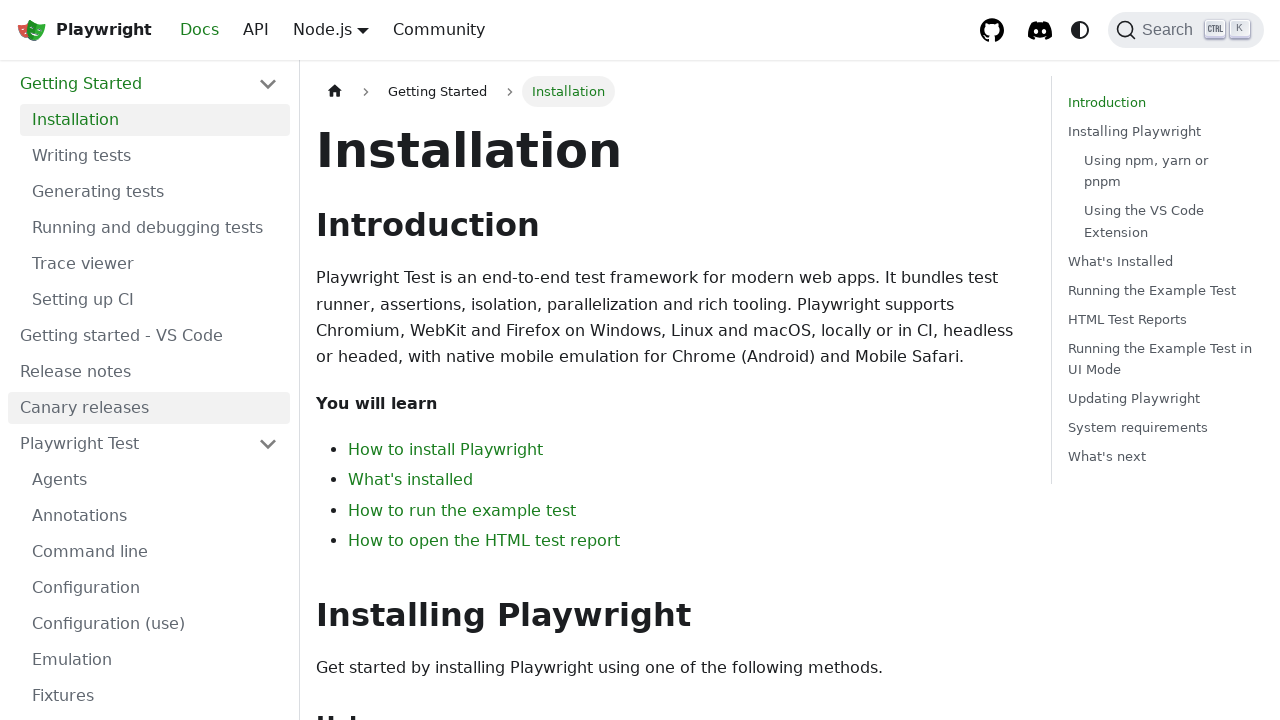